Tests handling multiple browser windows by clicking a link that opens a new window, switching between windows, and verifying content in each window

Starting URL: http://the-internet.herokuapp.com/

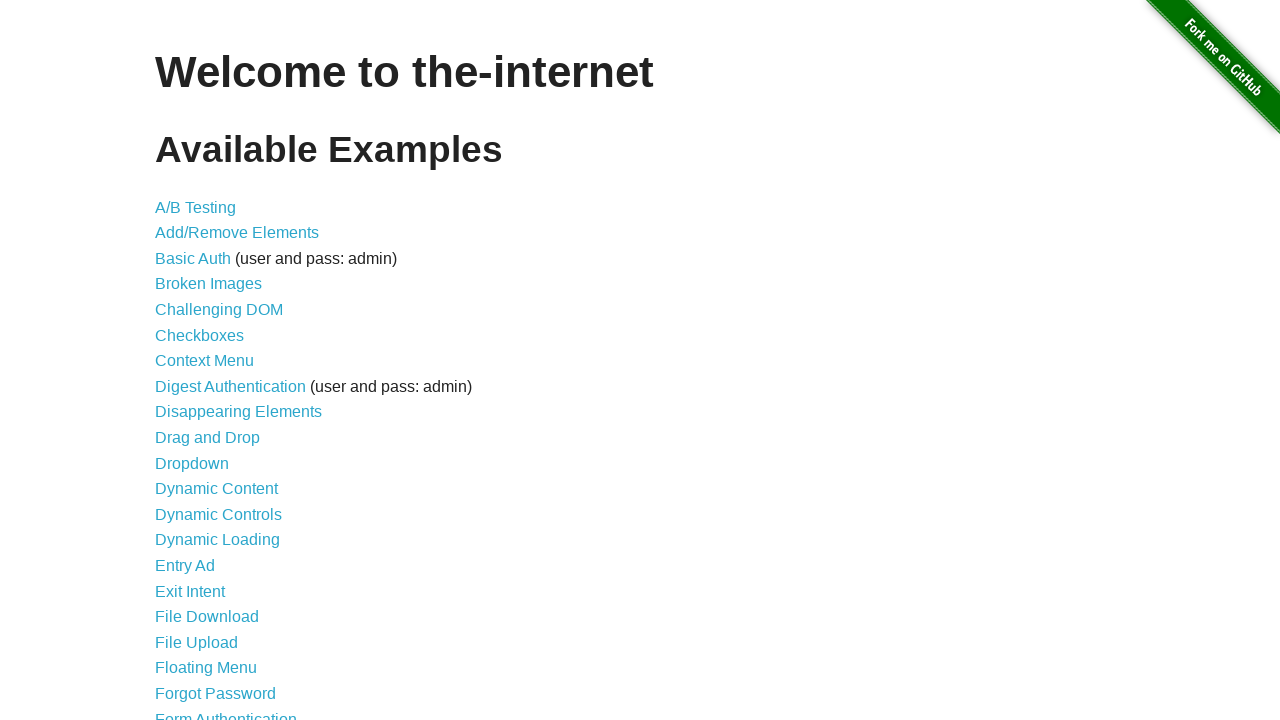

Clicked on Multiple Windows link at (218, 369) on text=Multiple Windows
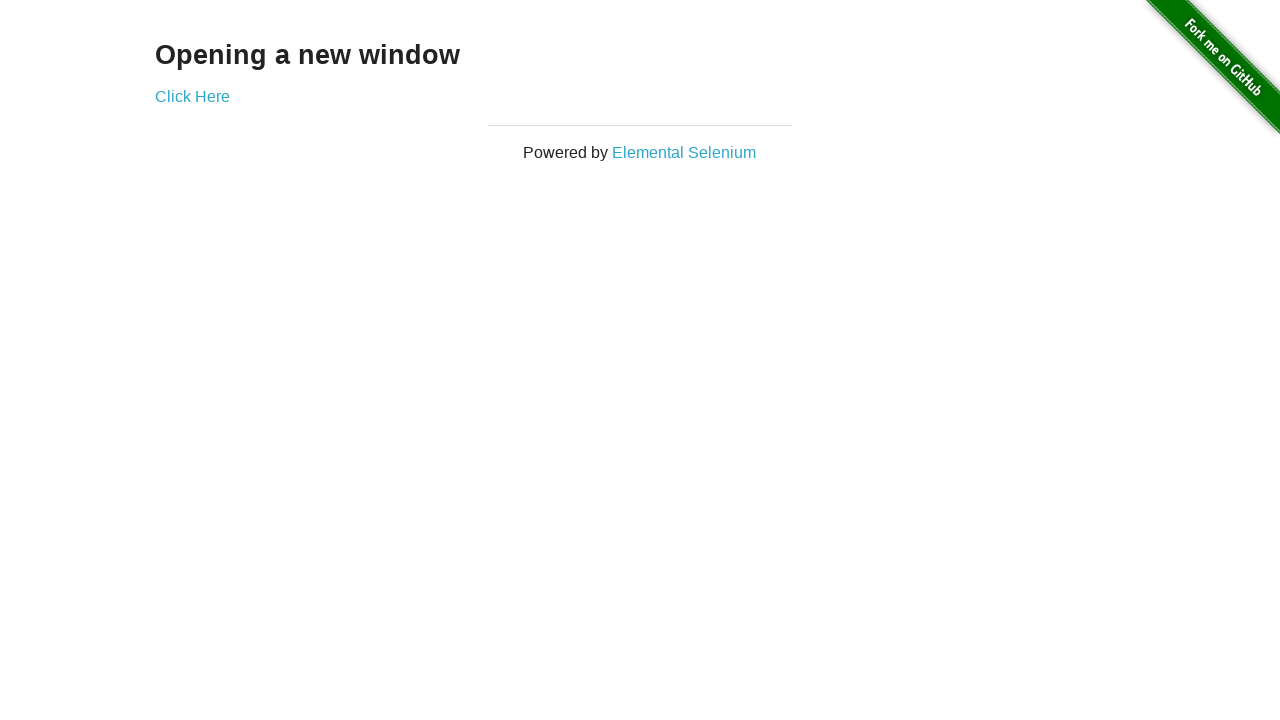

Clicked link that opens new window at (192, 96) on text=Click Here
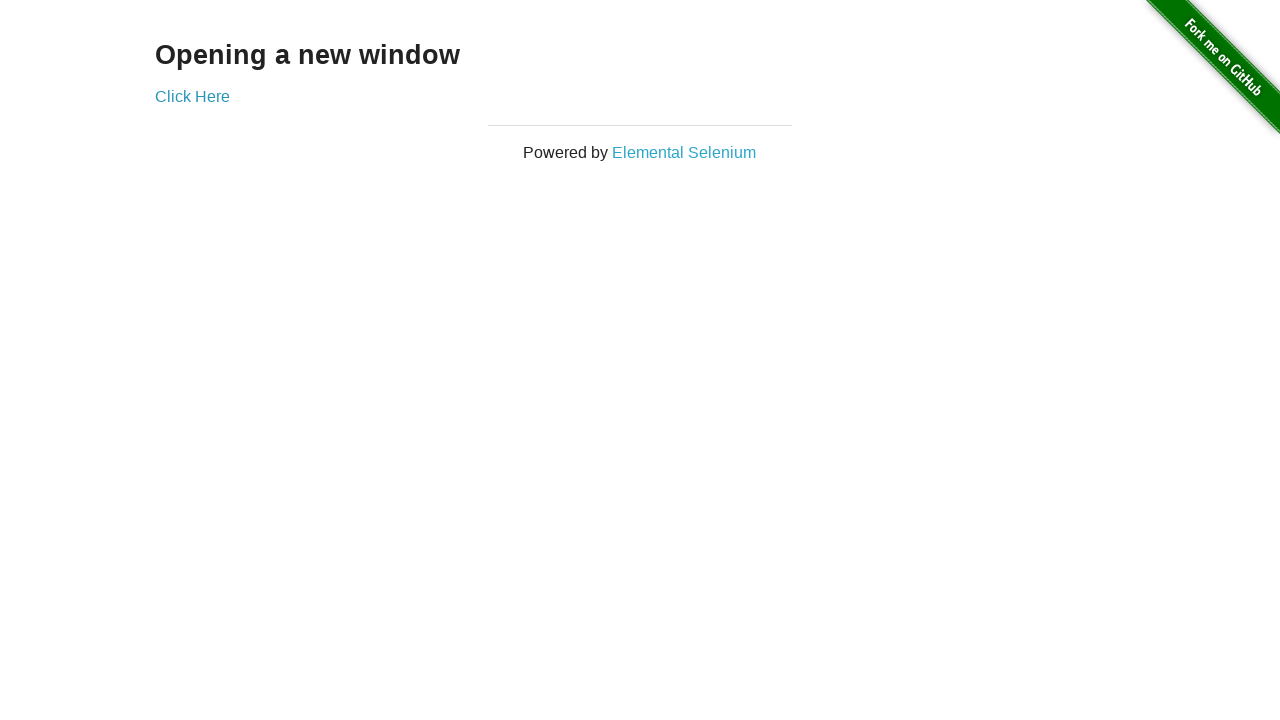

New window opened and captured
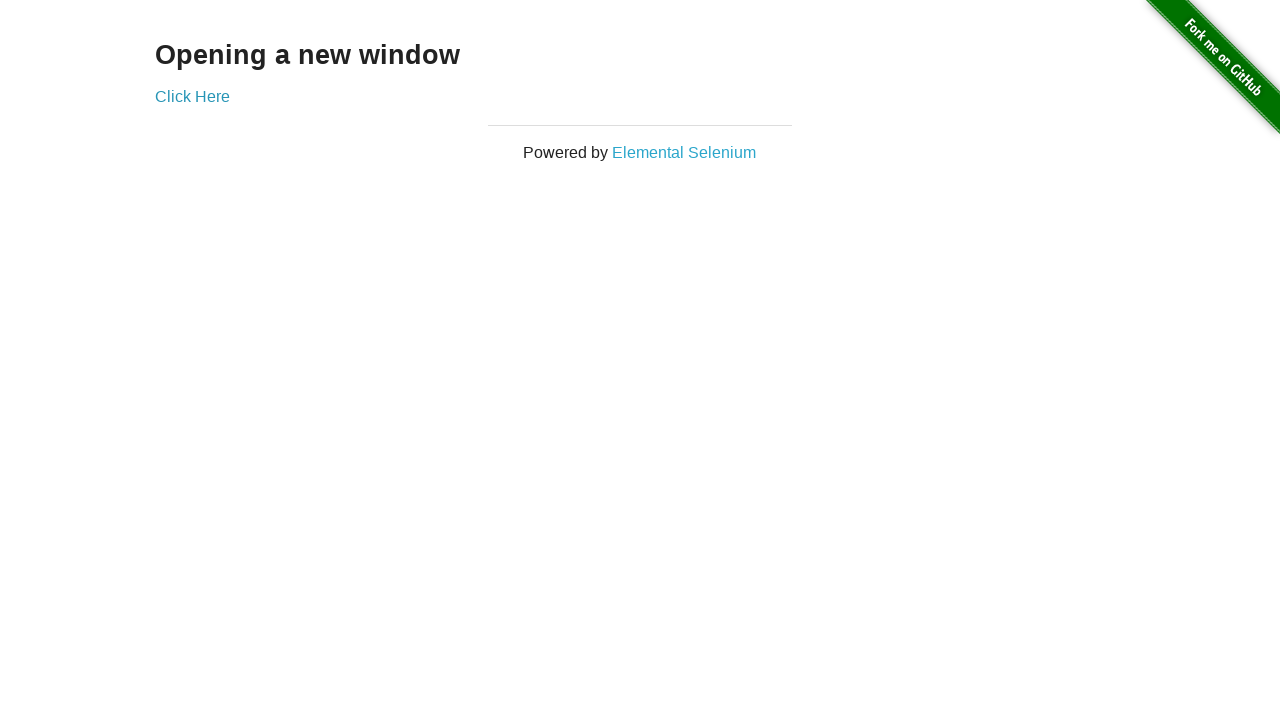

Retrieved text from new window: New Window
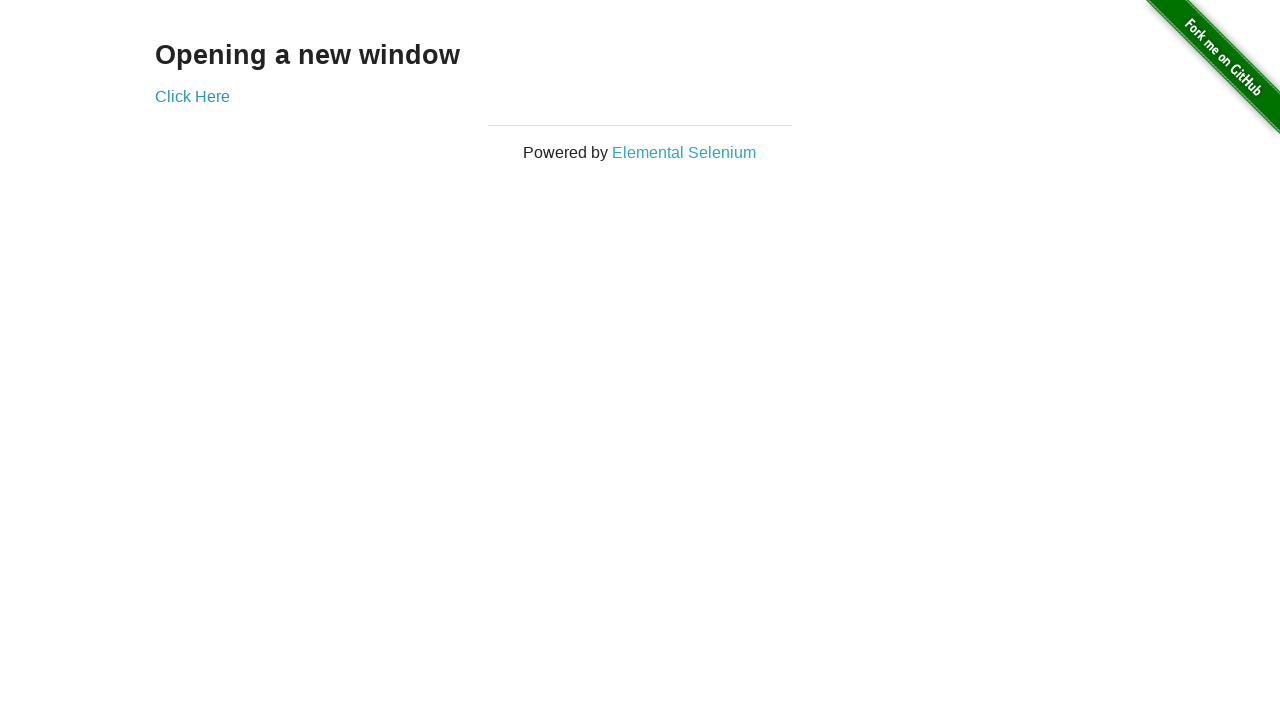

Retrieved text from original window: Opening a new window
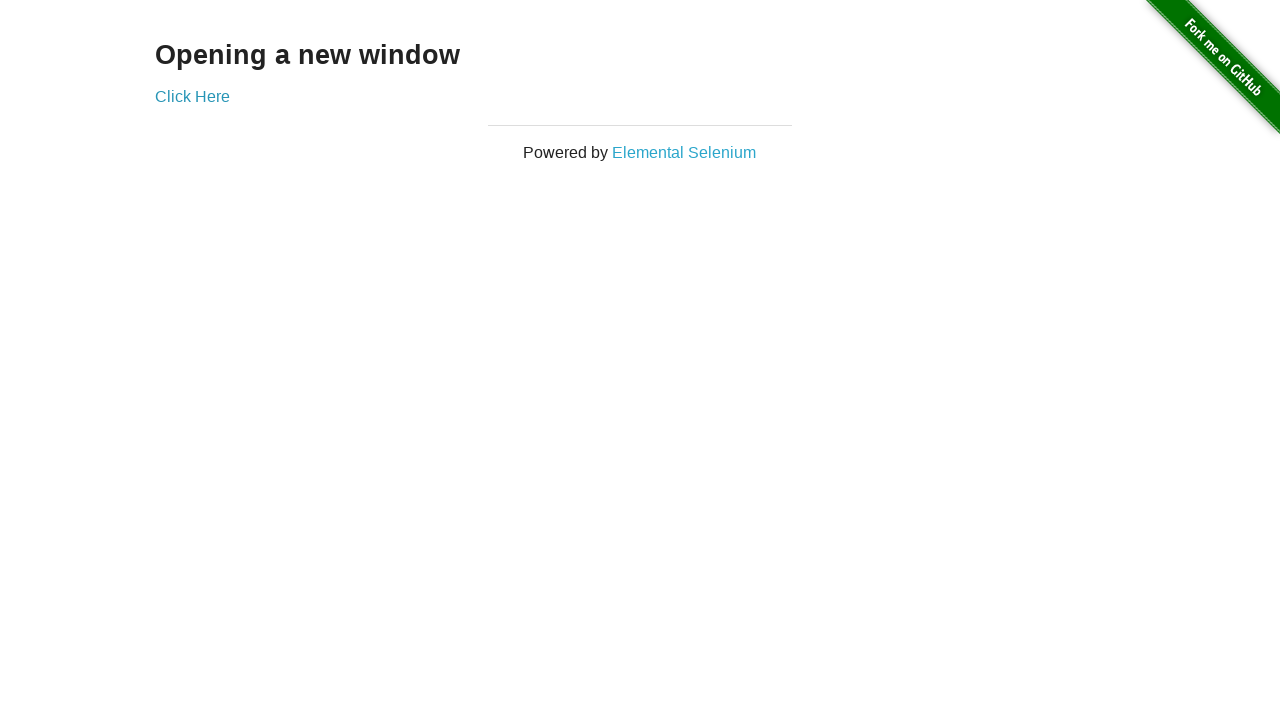

Closed the new window
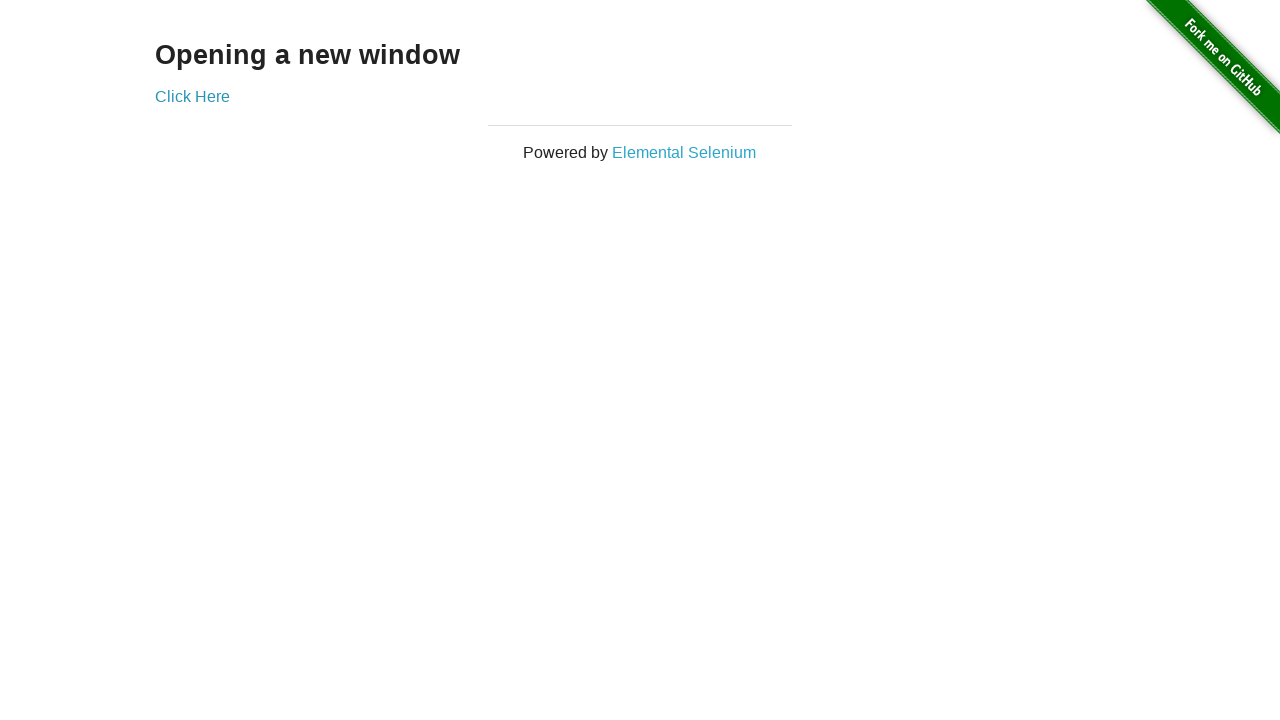

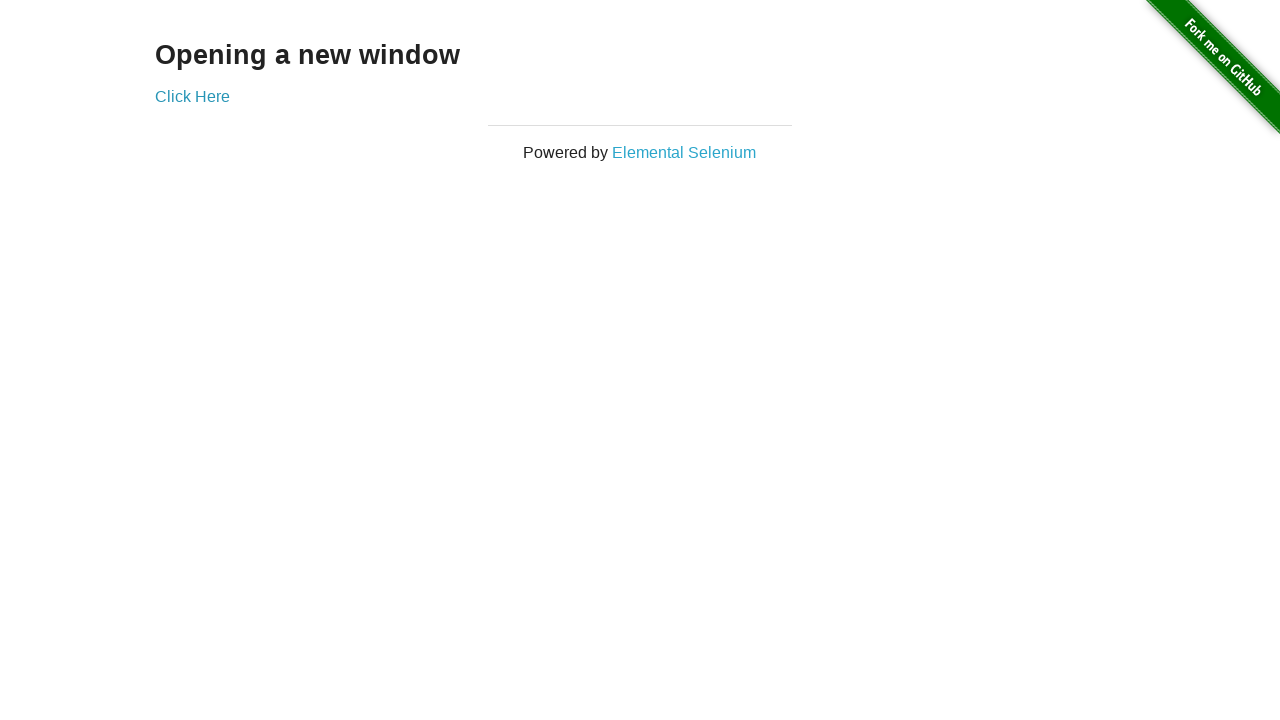